Tests activating all completed tasks using toggle-all on the Completed filter

Starting URL: https://todomvc4tasj.herokuapp.com/#/completed

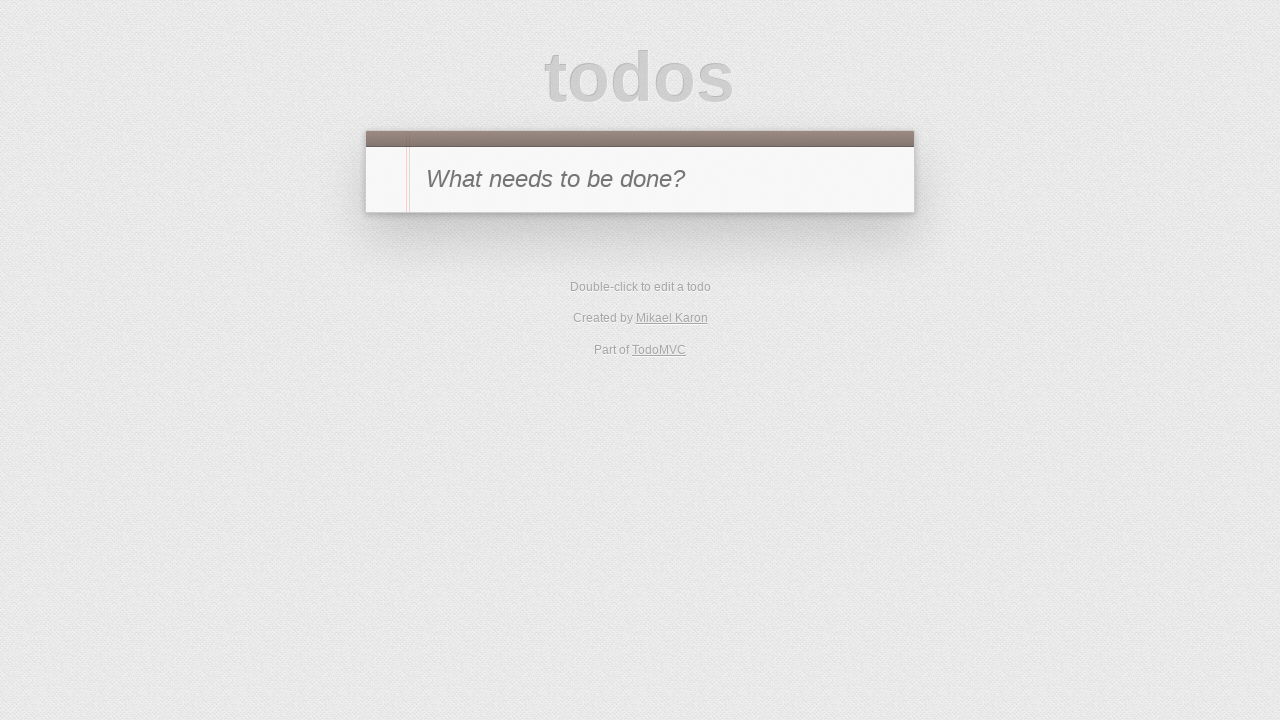

Set localStorage with 2 completed tasks
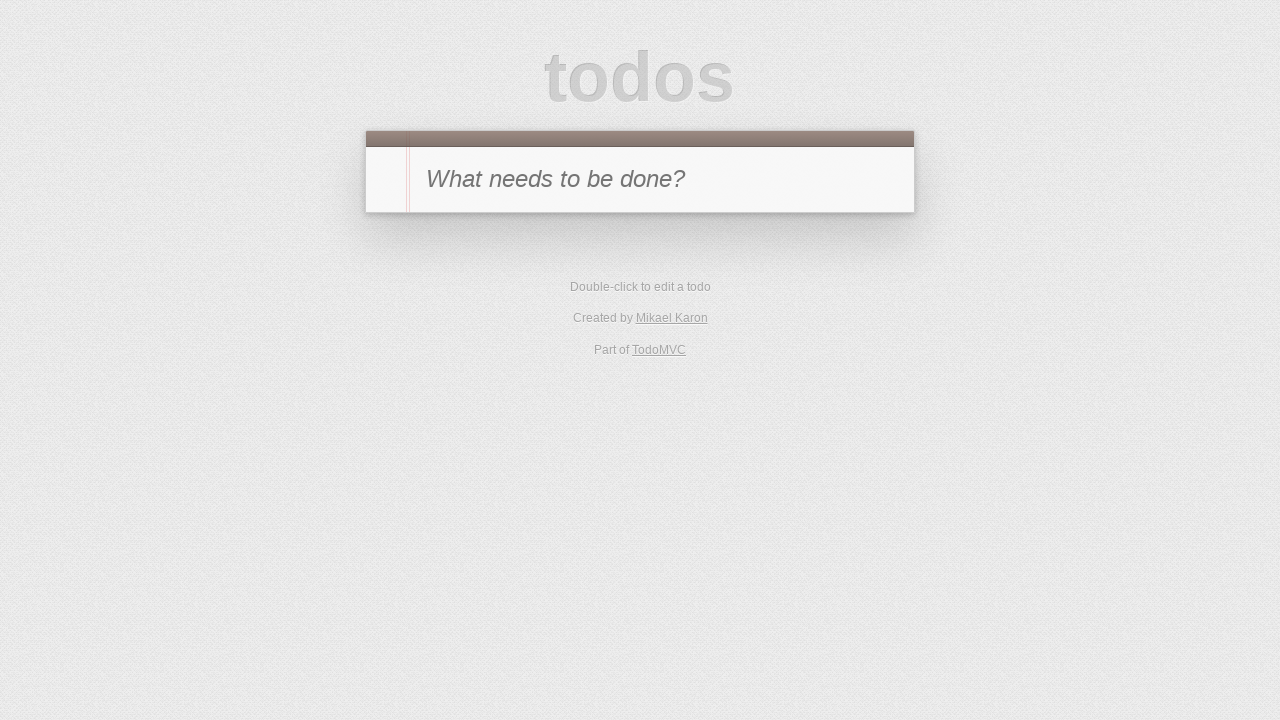

Reloaded page to load tasks from localStorage
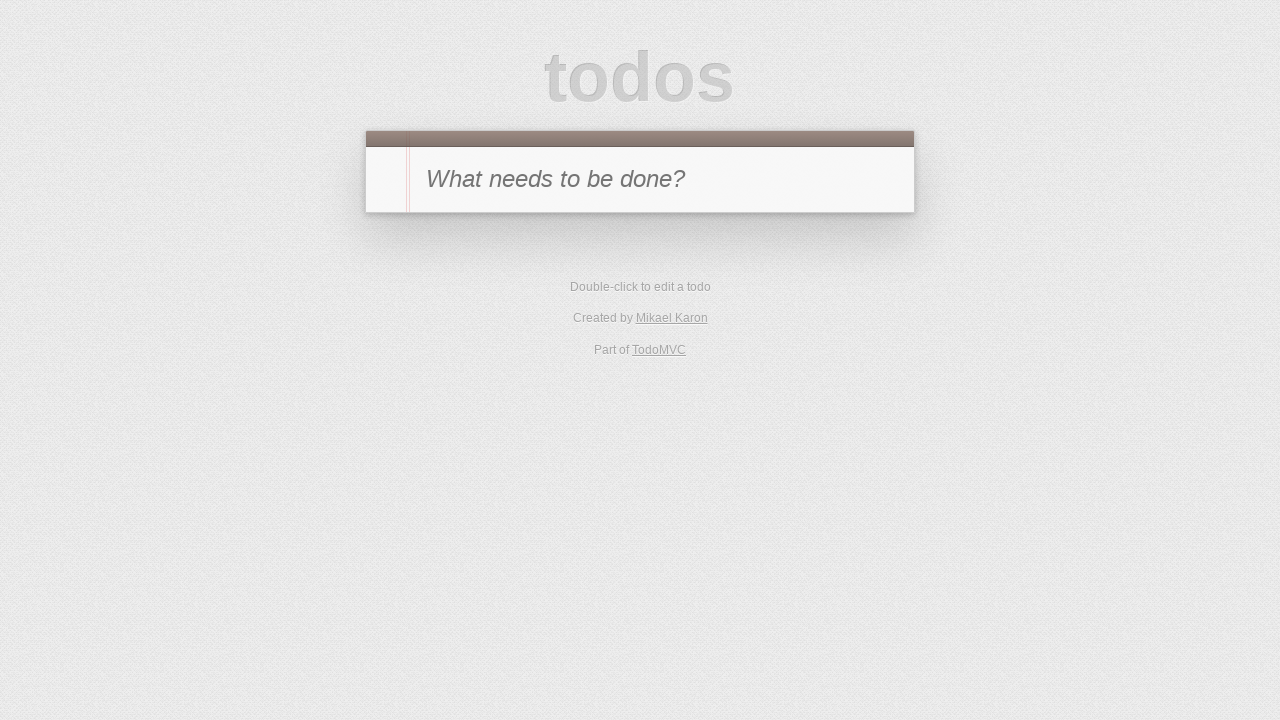

Clicked toggle-all button to activate all completed tasks at (388, 180) on #toggle-all
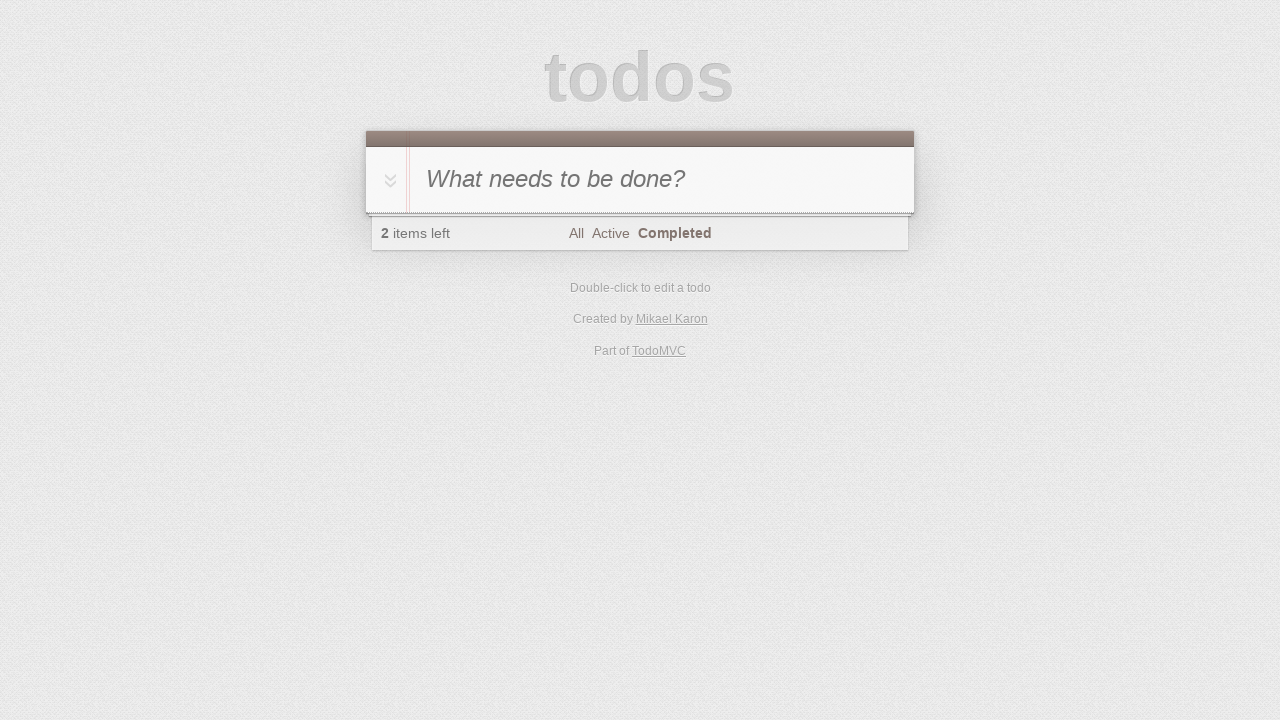

Verified items left counter displays '2' after activation
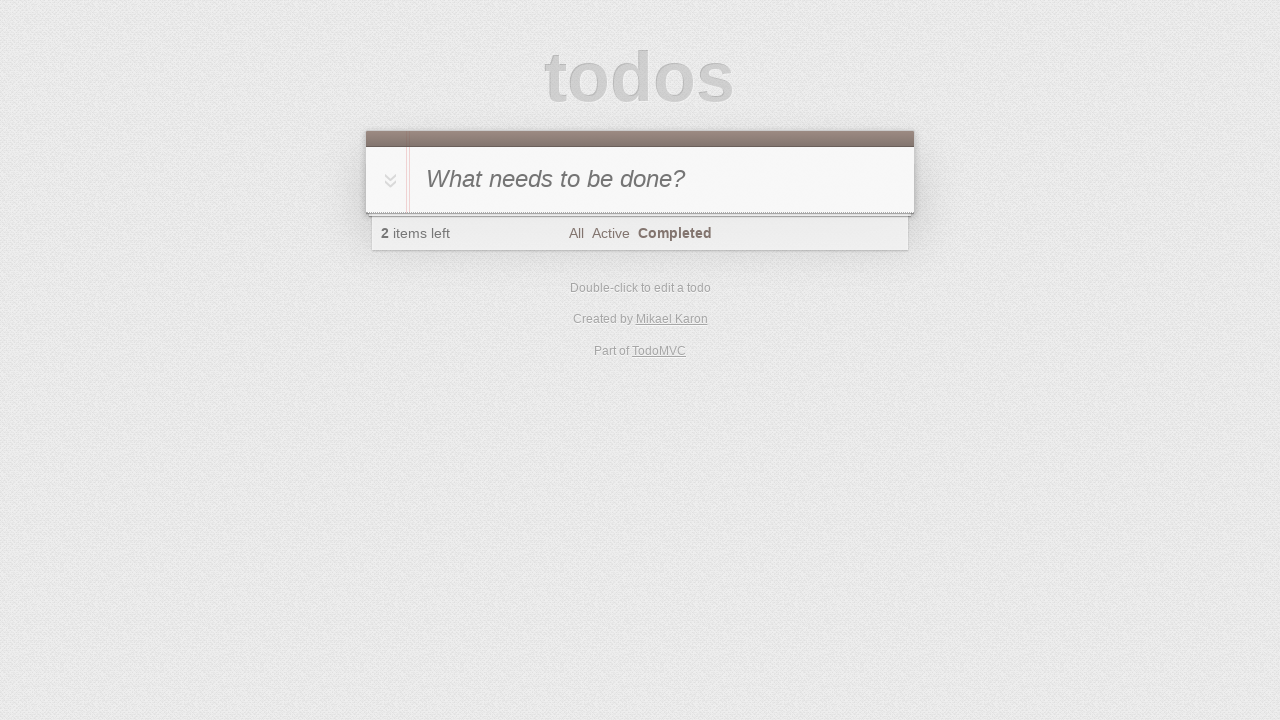

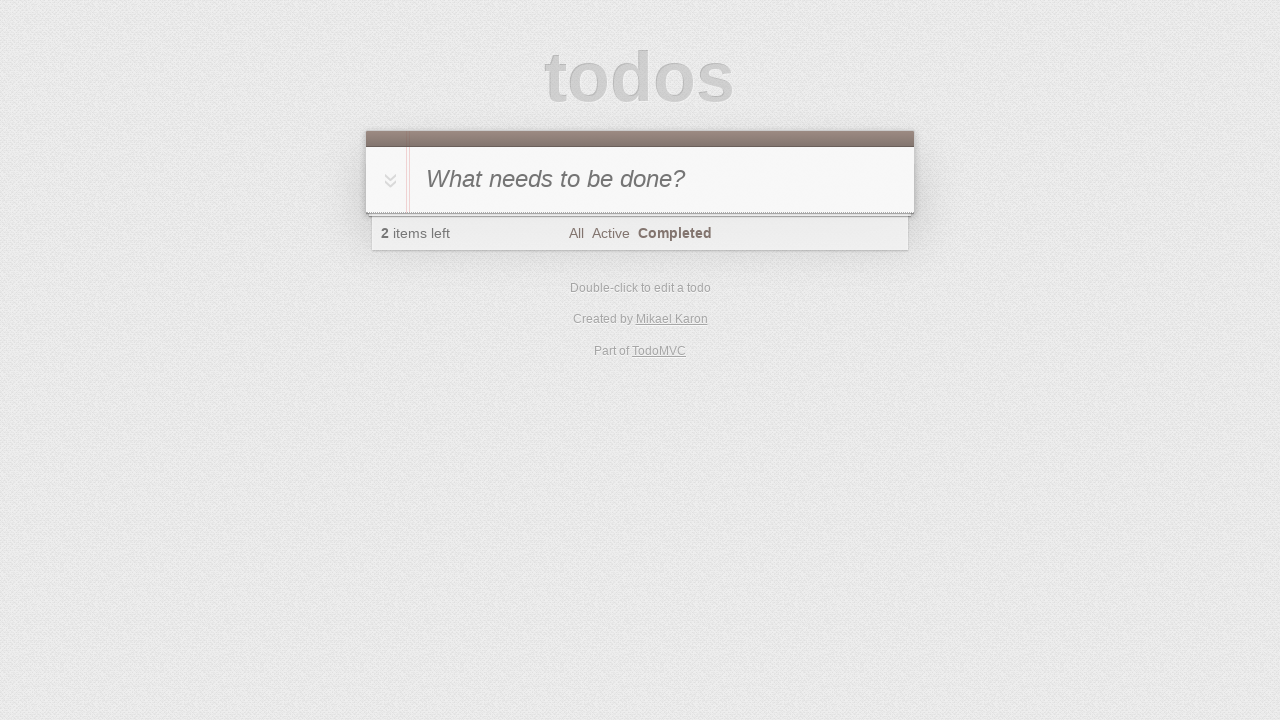